Navigates to a nested frames example page, switches to the middle frame within the top frame, and retrieves text content from the nested frame

Starting URL: http://the-internet.herokuapp.com/

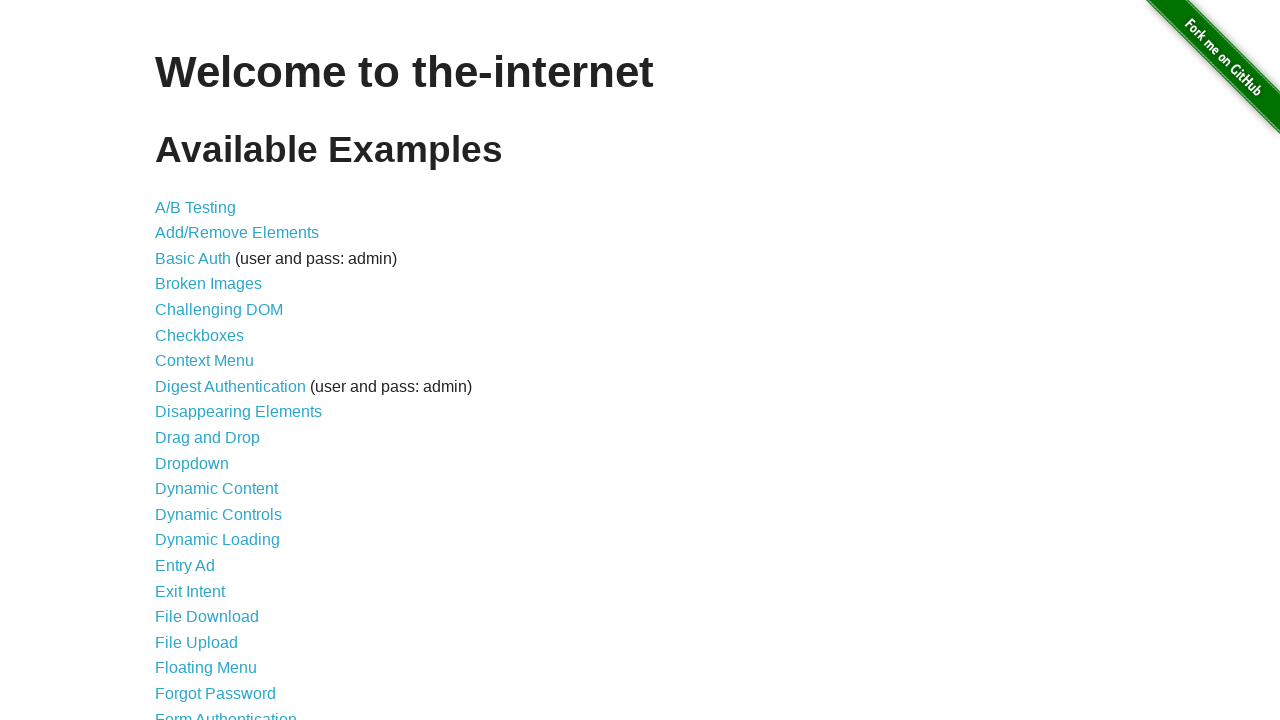

Clicked on 'Nested Frames' link to navigate to the frames example page at (210, 395) on text=Nested Frames
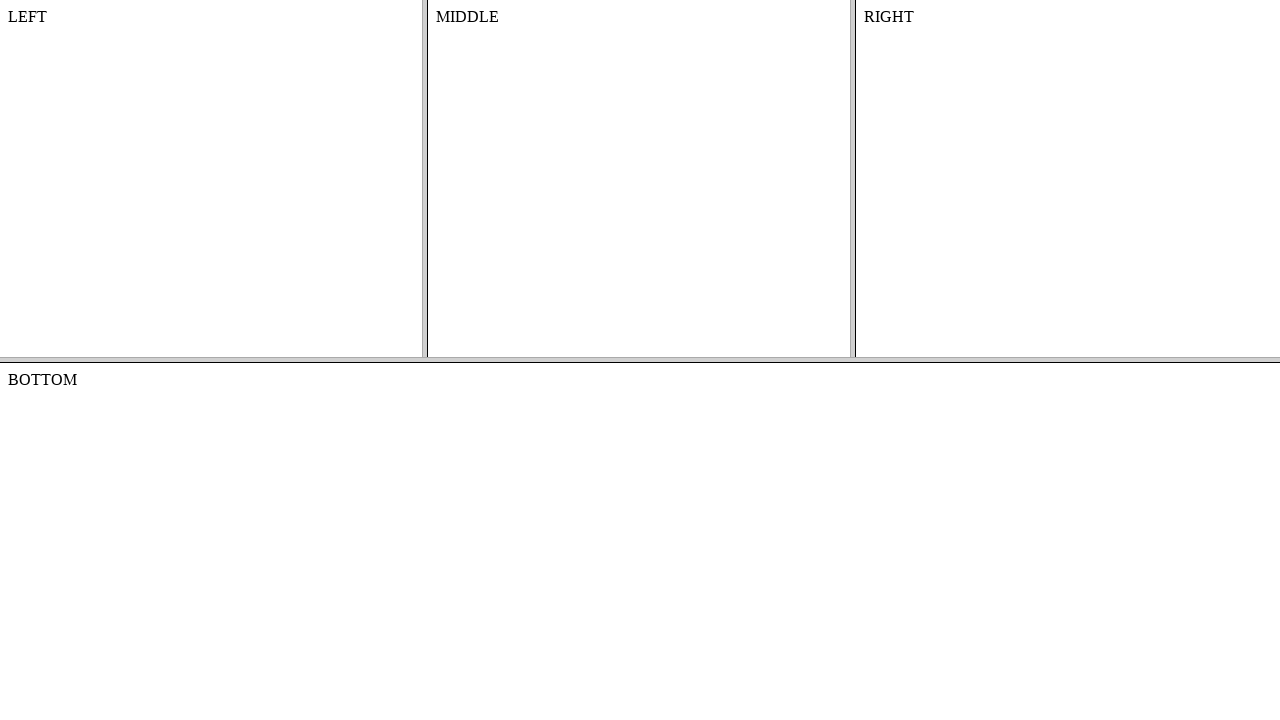

Located the top frame with name 'frame-top'
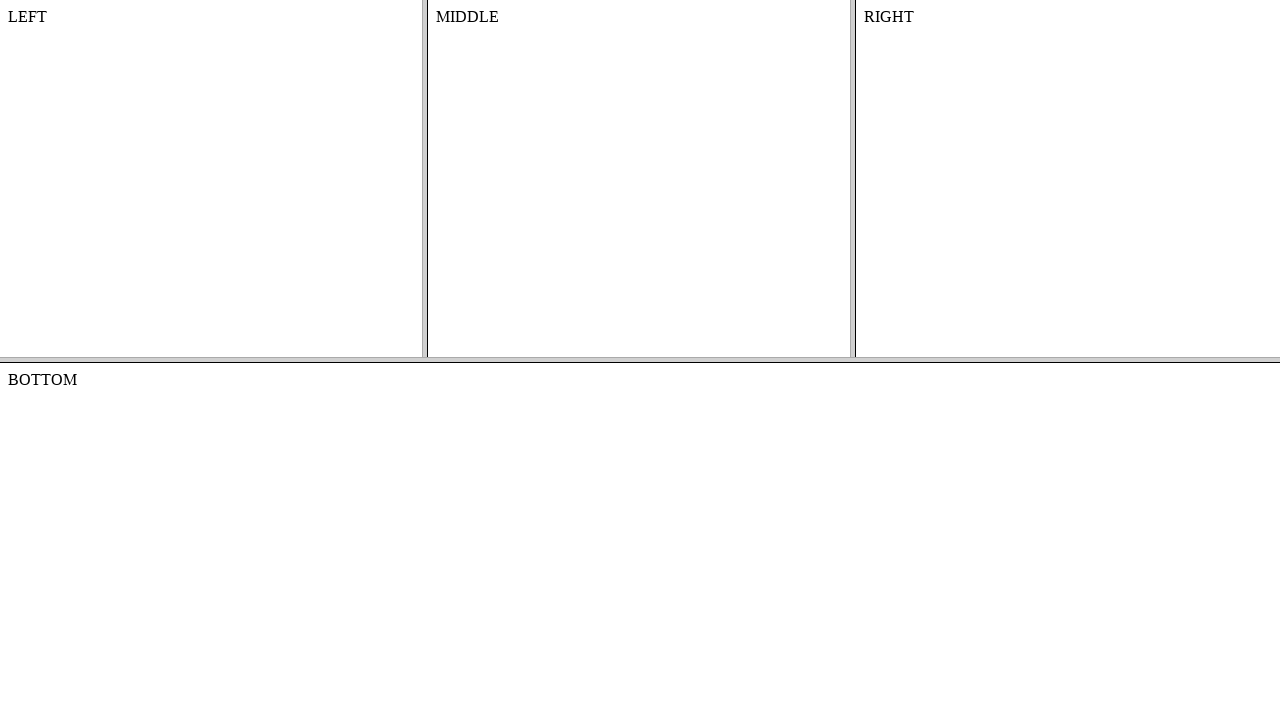

Located the middle frame within the top frame
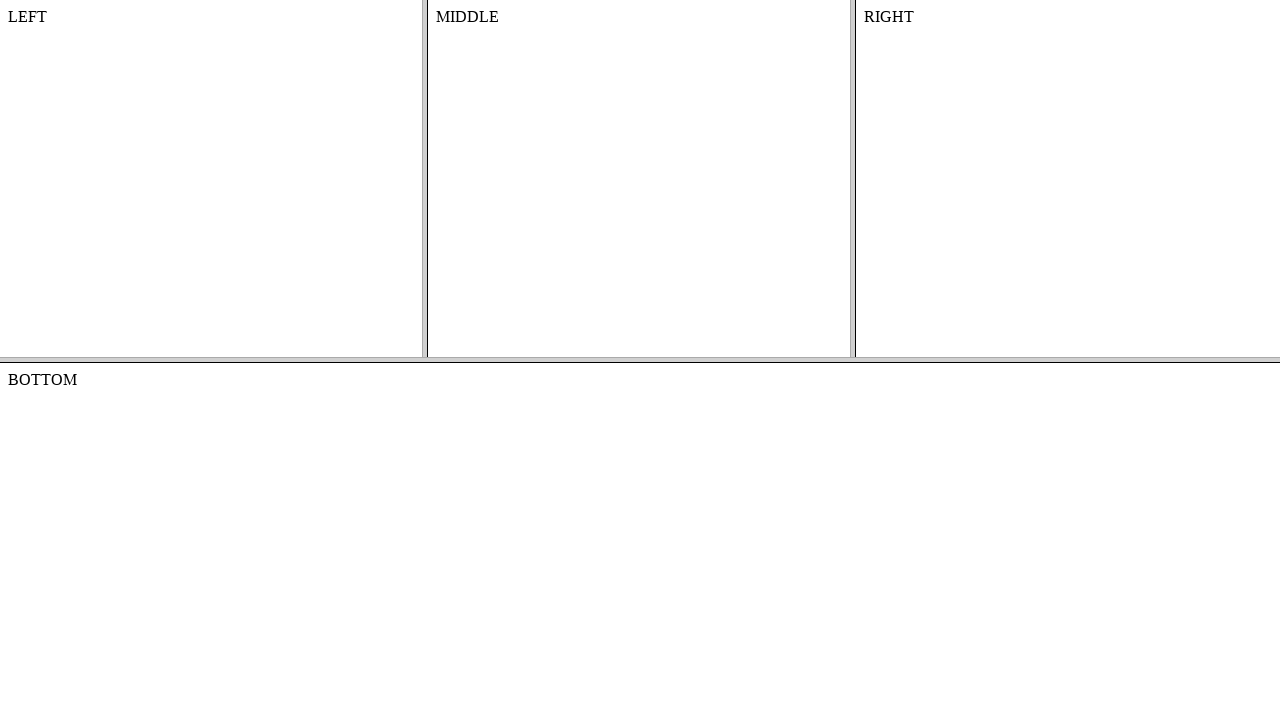

Retrieved text content from middle frame: 'MIDDLE'
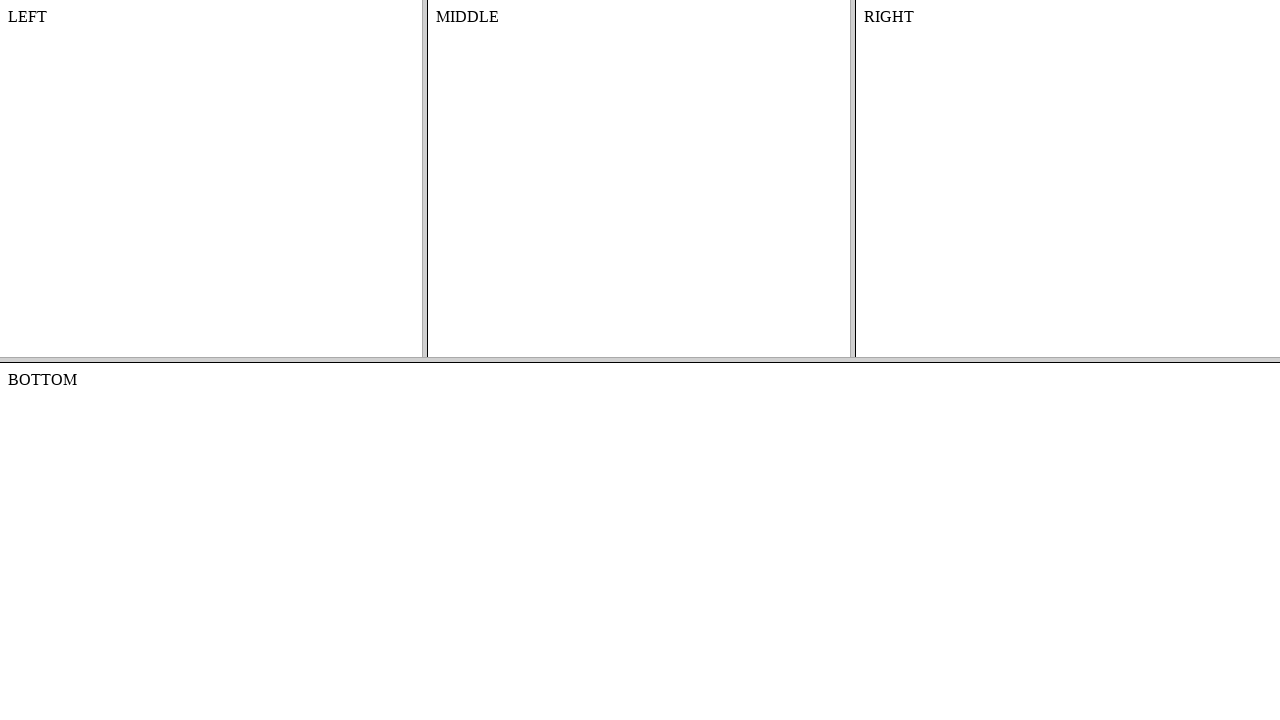

Printed the retrieved text content
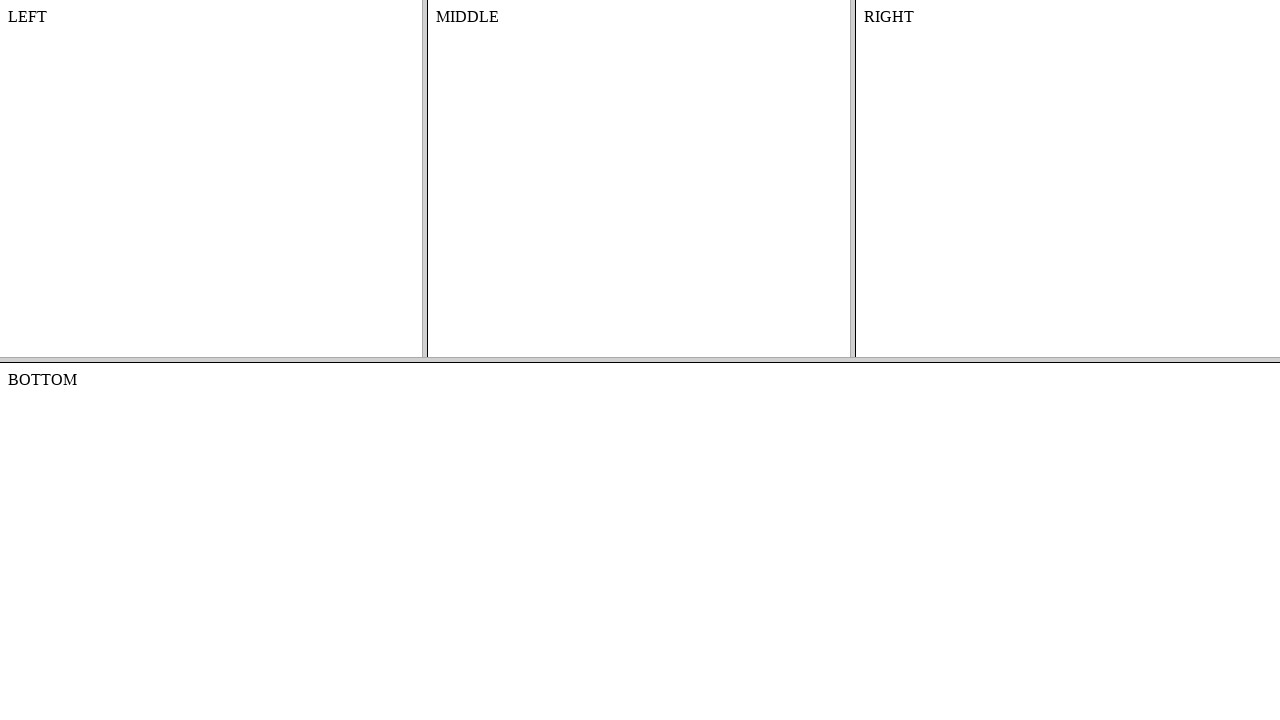

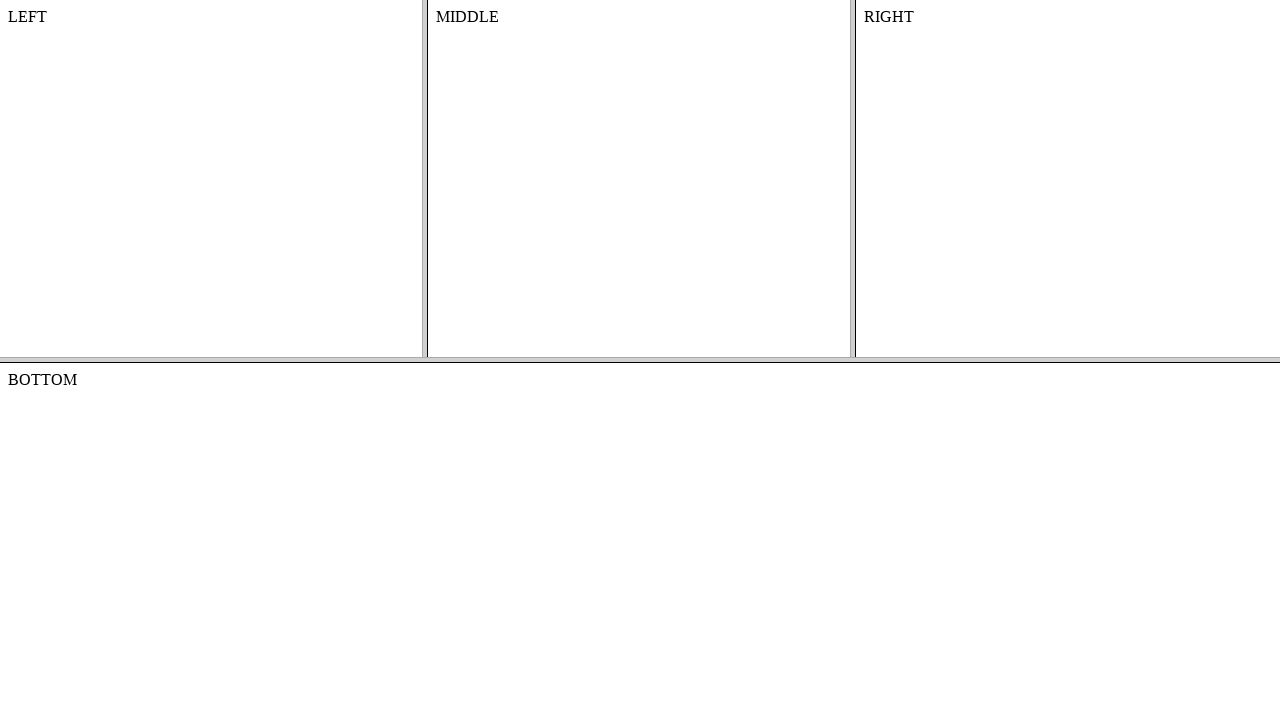